Navigates to DuckDuckGo homepage and verifies the page loads successfully

Starting URL: https://duckduckgo.com

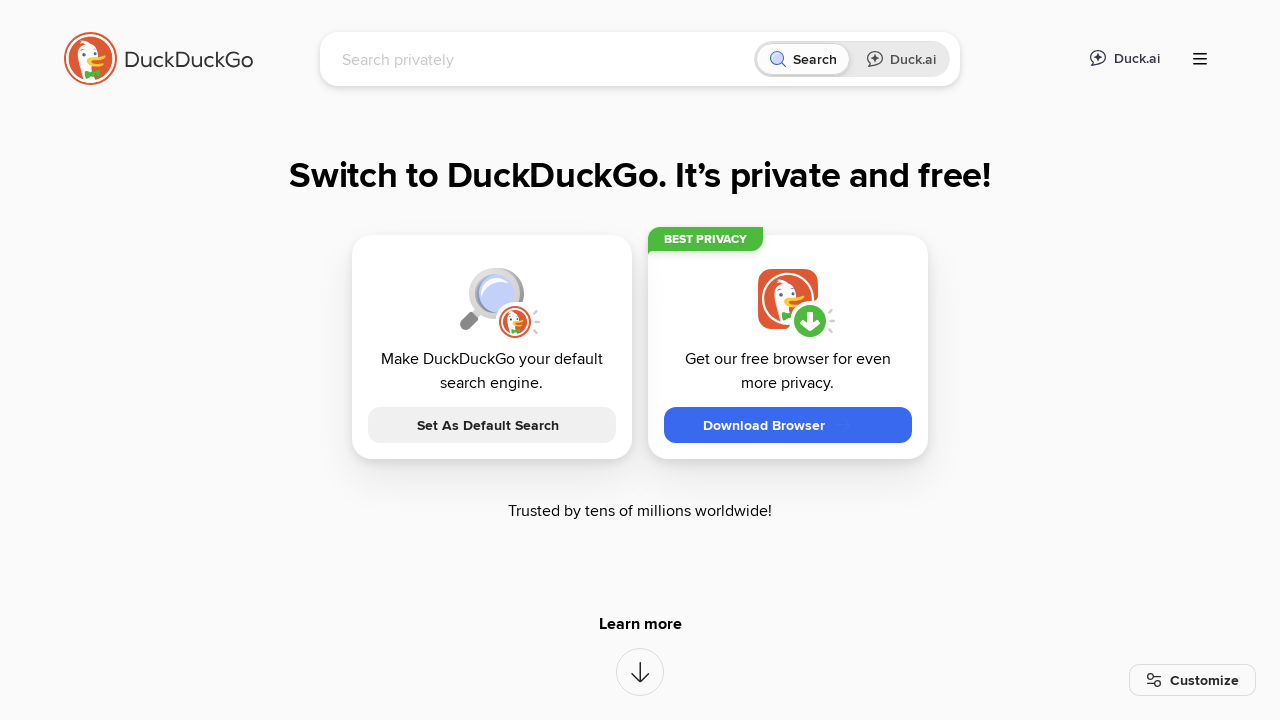

DuckDuckGo homepage loaded - search input field is visible
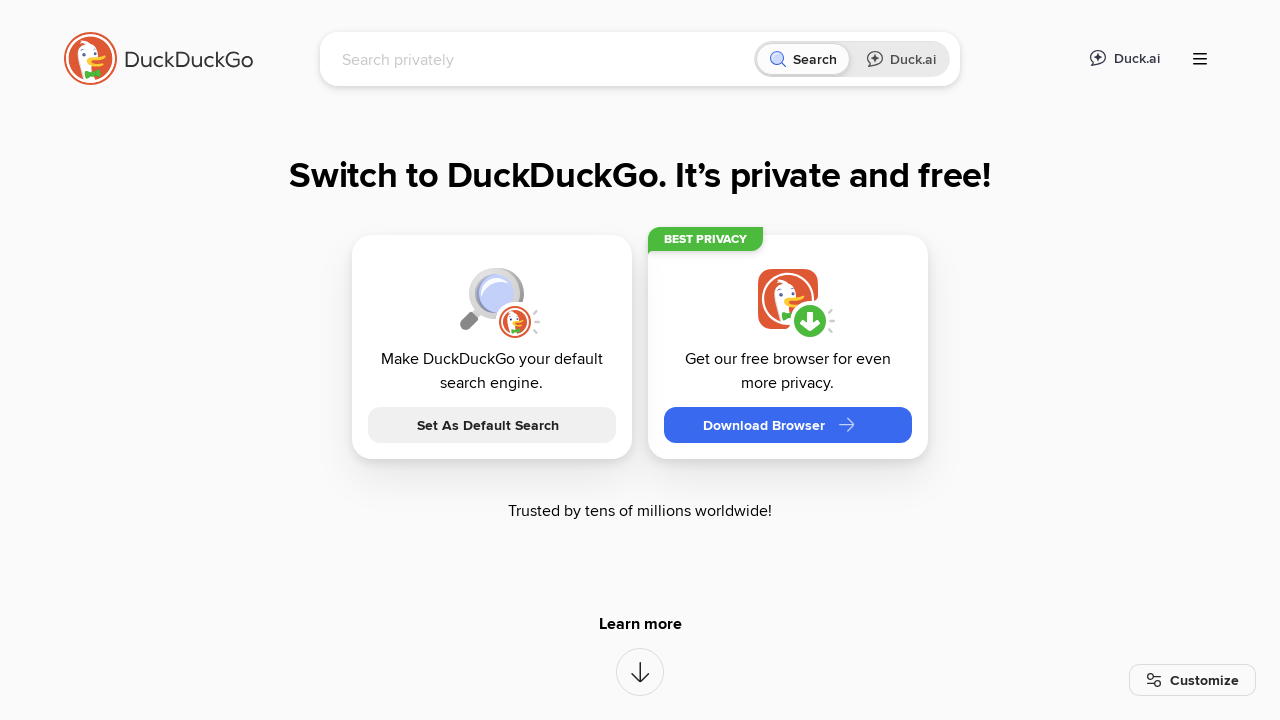

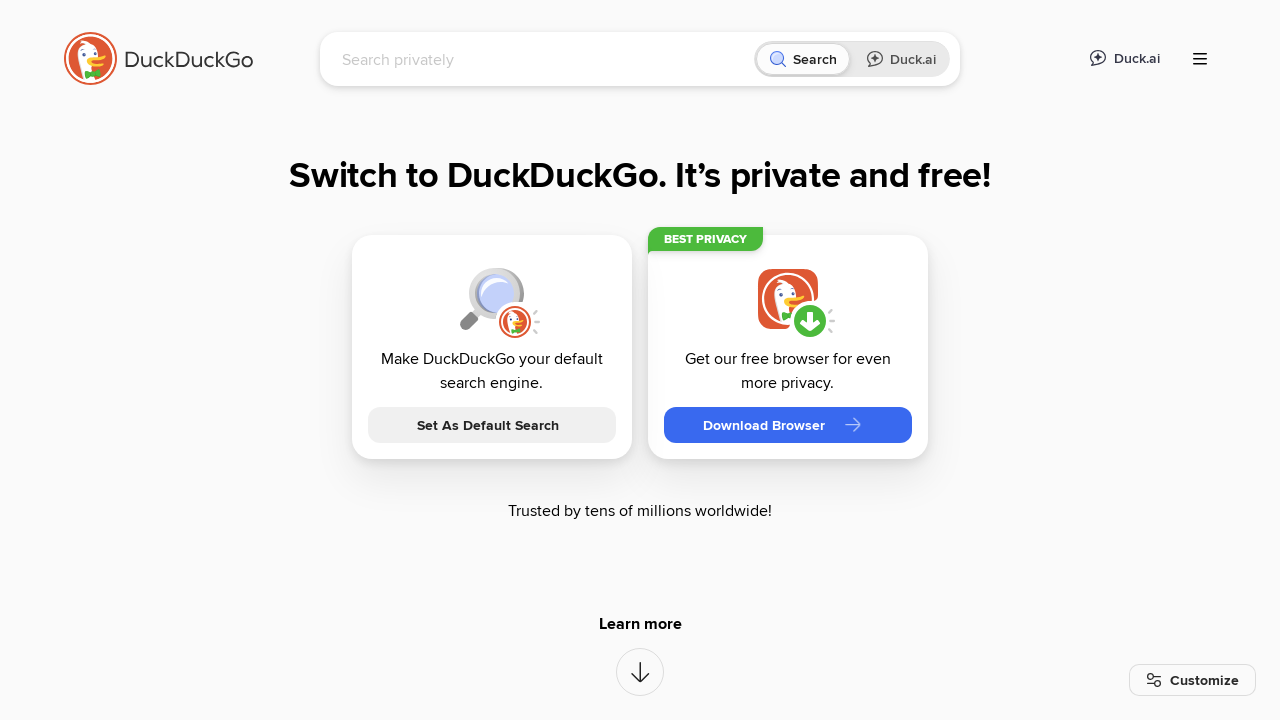